Clicks the Search Languages tab in the main menu and verifies navigation to the search page.

Starting URL: https://www.99-bottles-of-beer.net/

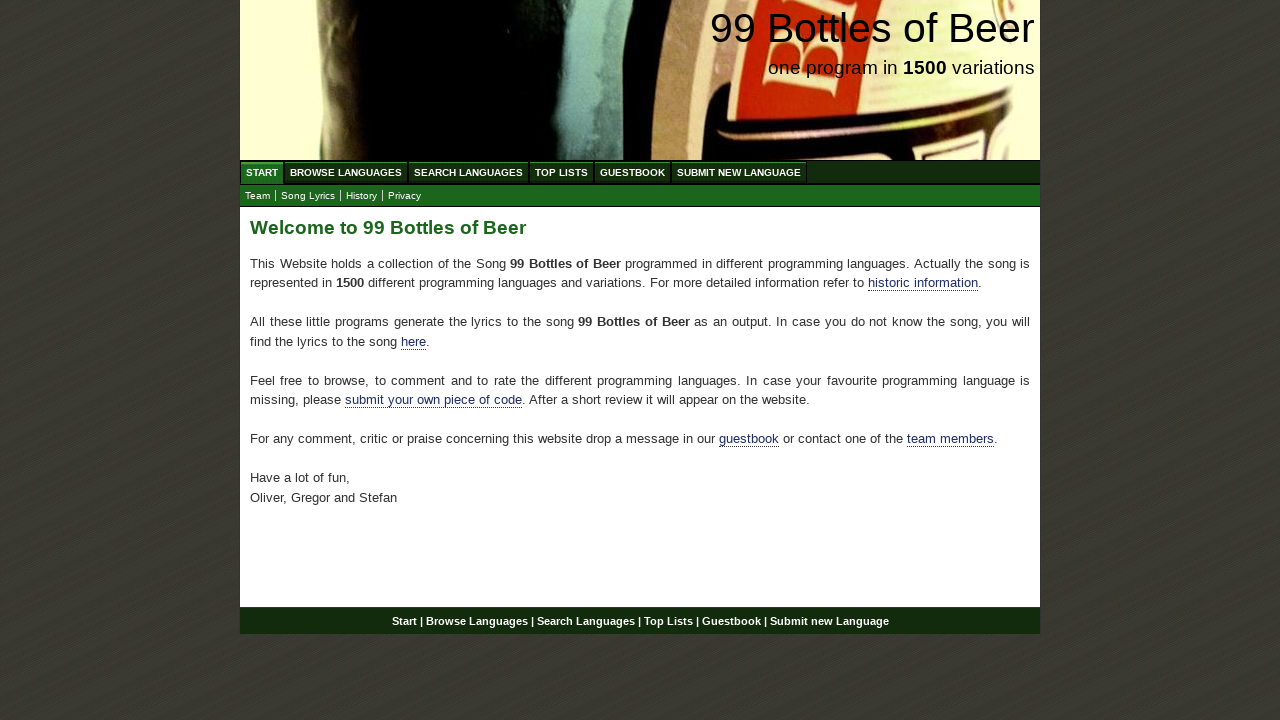

Clicked the Search Languages tab in the main menu at (468, 172) on ul#menu a[href='/search.html']
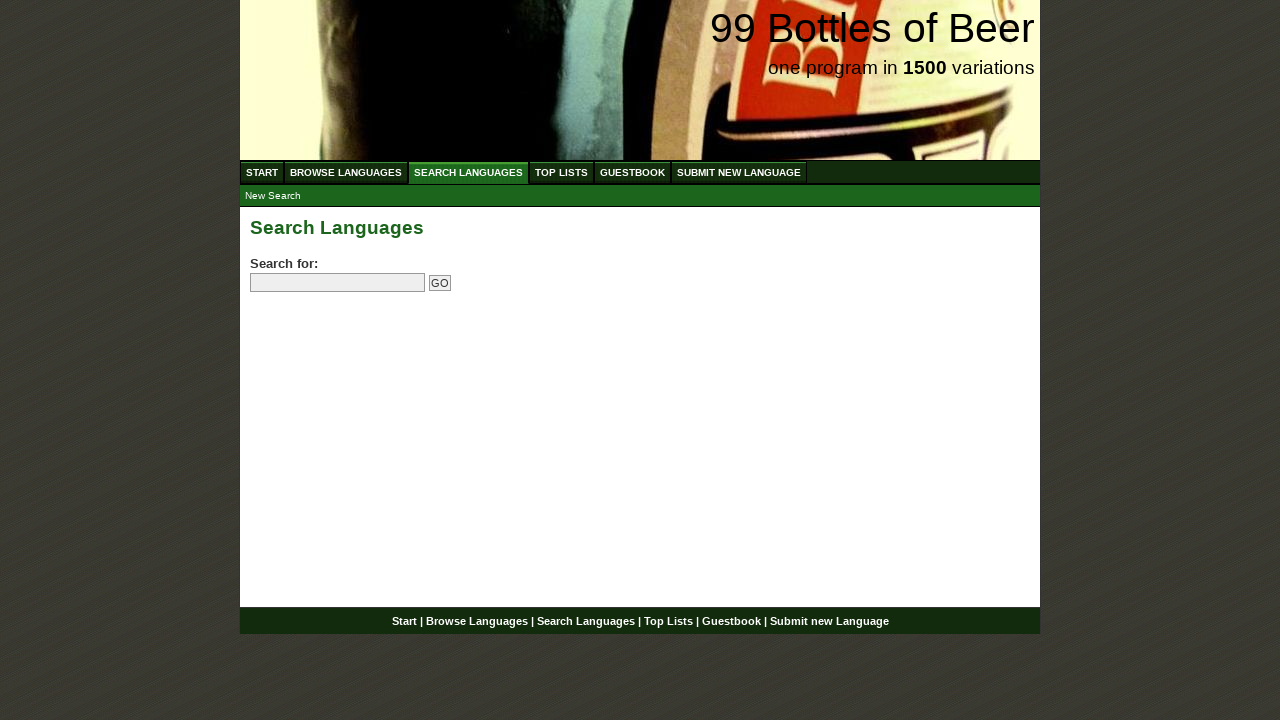

Verified navigation to search page at https://www.99-bottles-of-beer.net/search.html
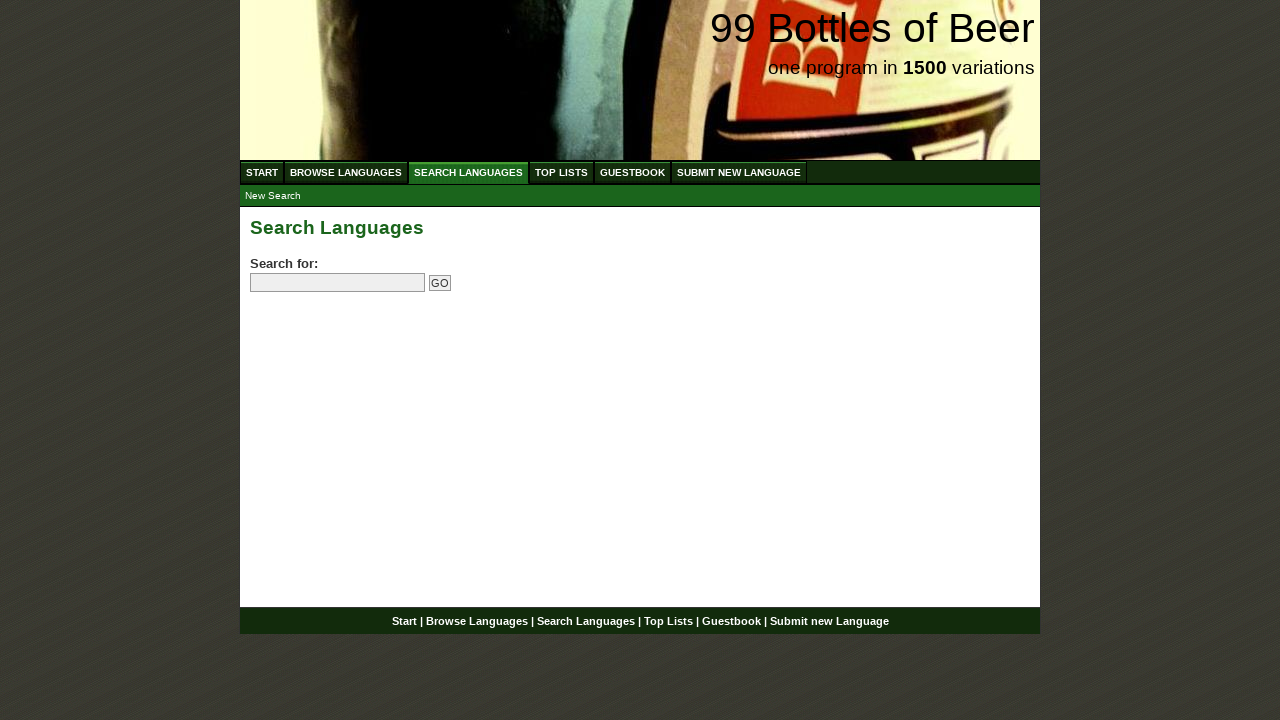

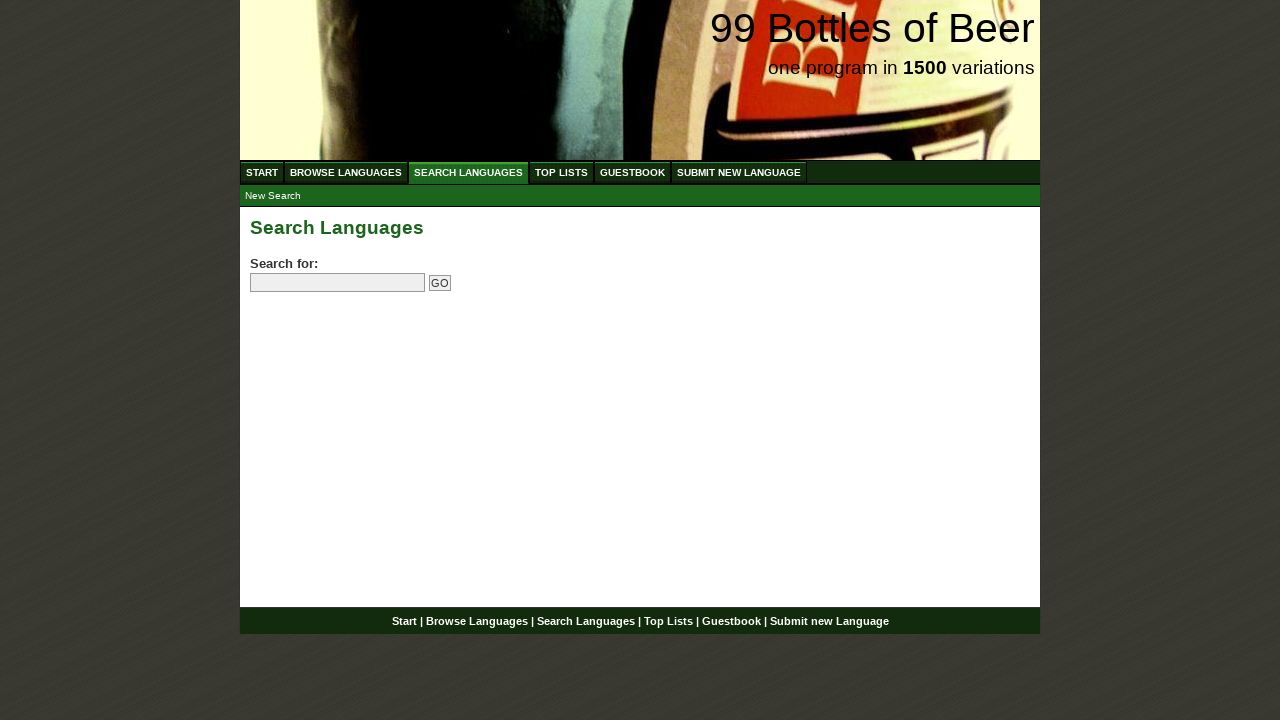